Tests JavaScript alert functionality by clicking the alert button, verifying the alert text says "I am a JS Alert", accepting the alert, and verifying the button is still enabled after dismissing the alert.

Starting URL: https://the-internet.herokuapp.com/javascript_alerts

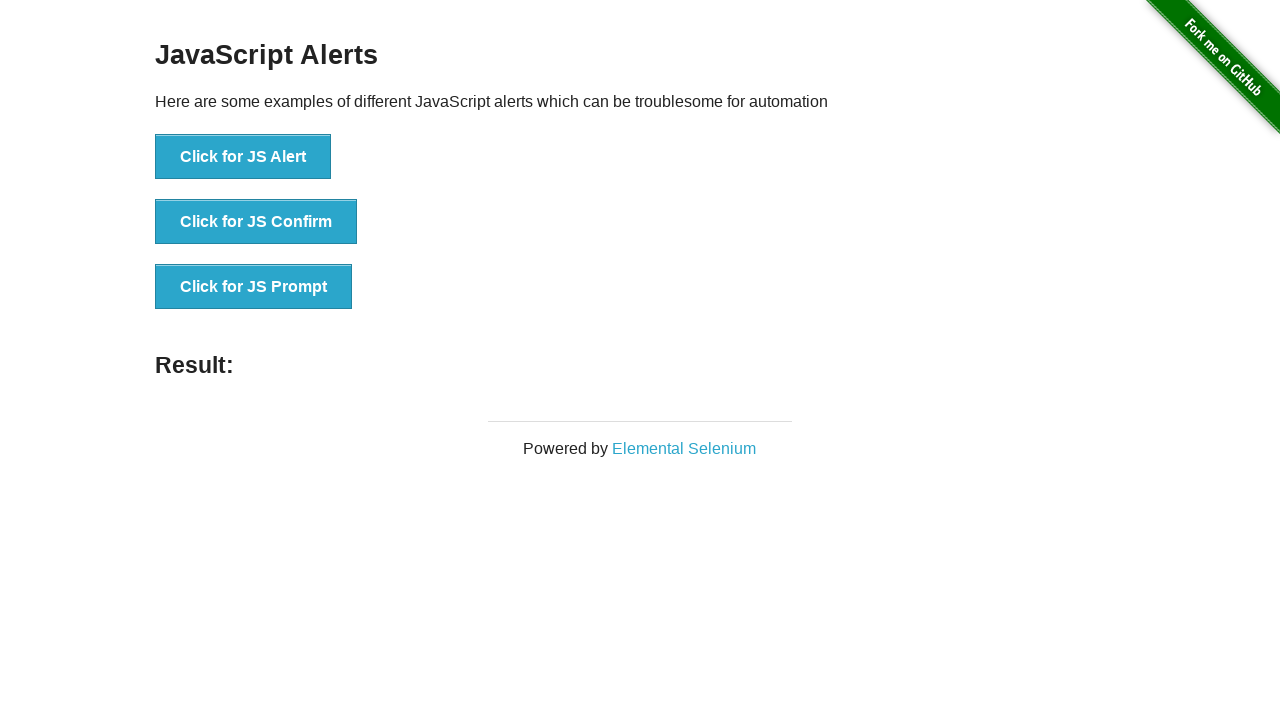

Navigated to JavaScript alerts test page
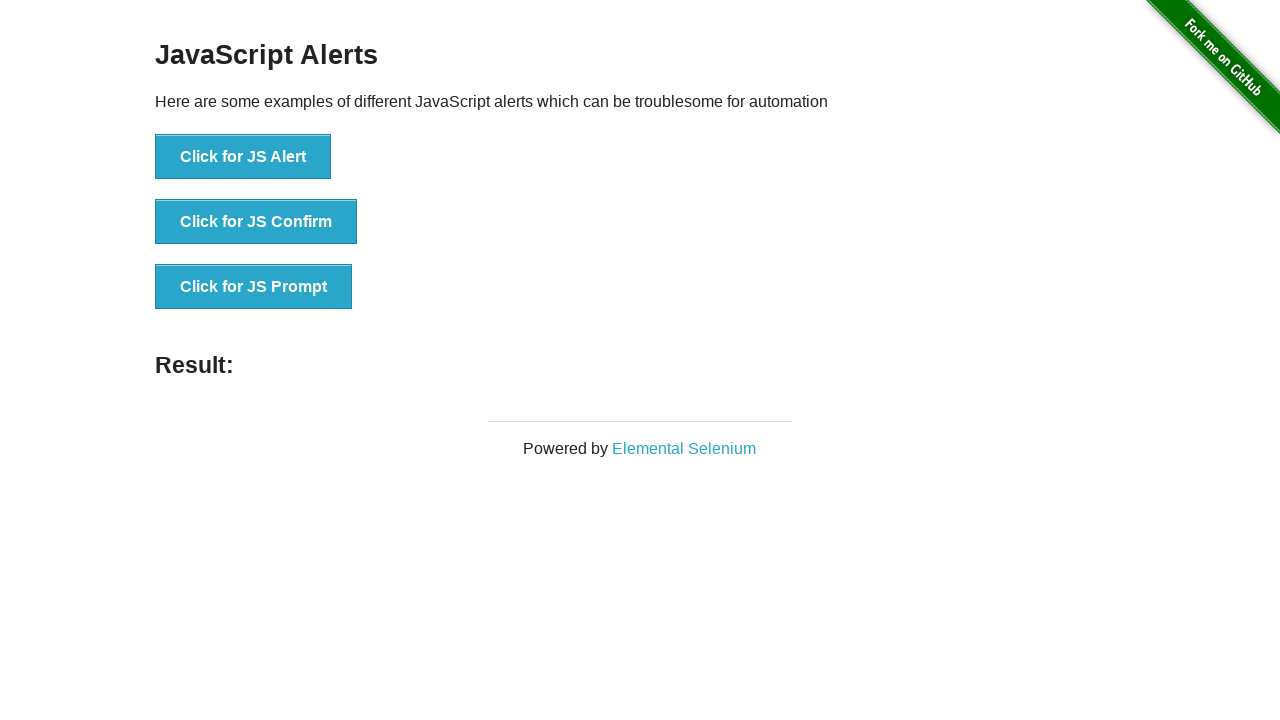

Clicked the alert button at (243, 157) on xpath=//*[text()='Click for JS Alert']
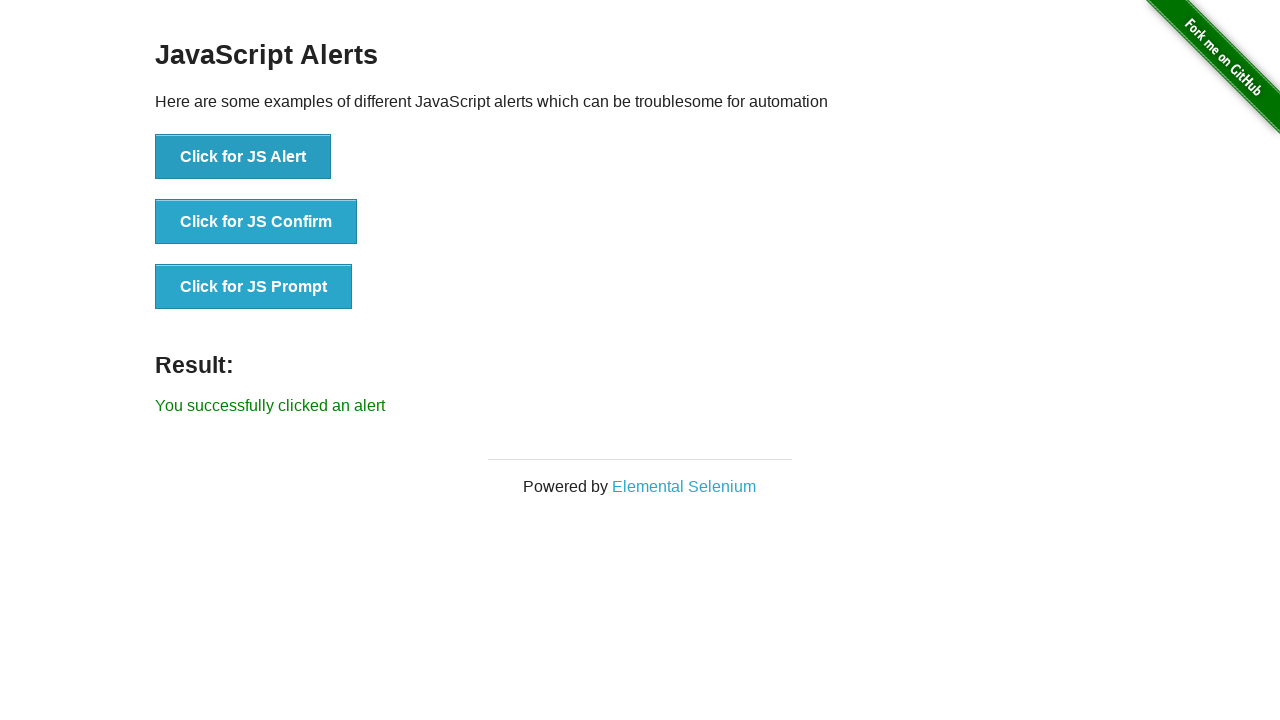

Set up dialog handler to verify alert text and accept it
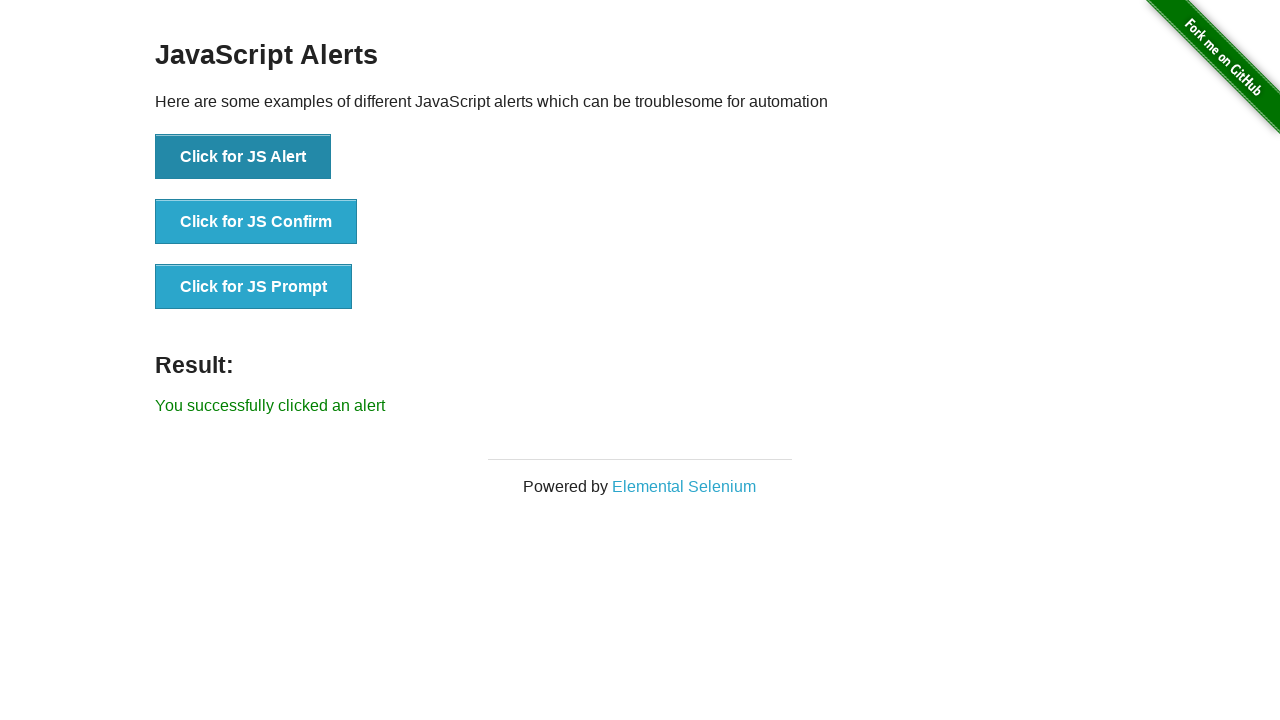

Clicked alert button to trigger the dialog at (243, 157) on xpath=//button[text()='Click for JS Alert']
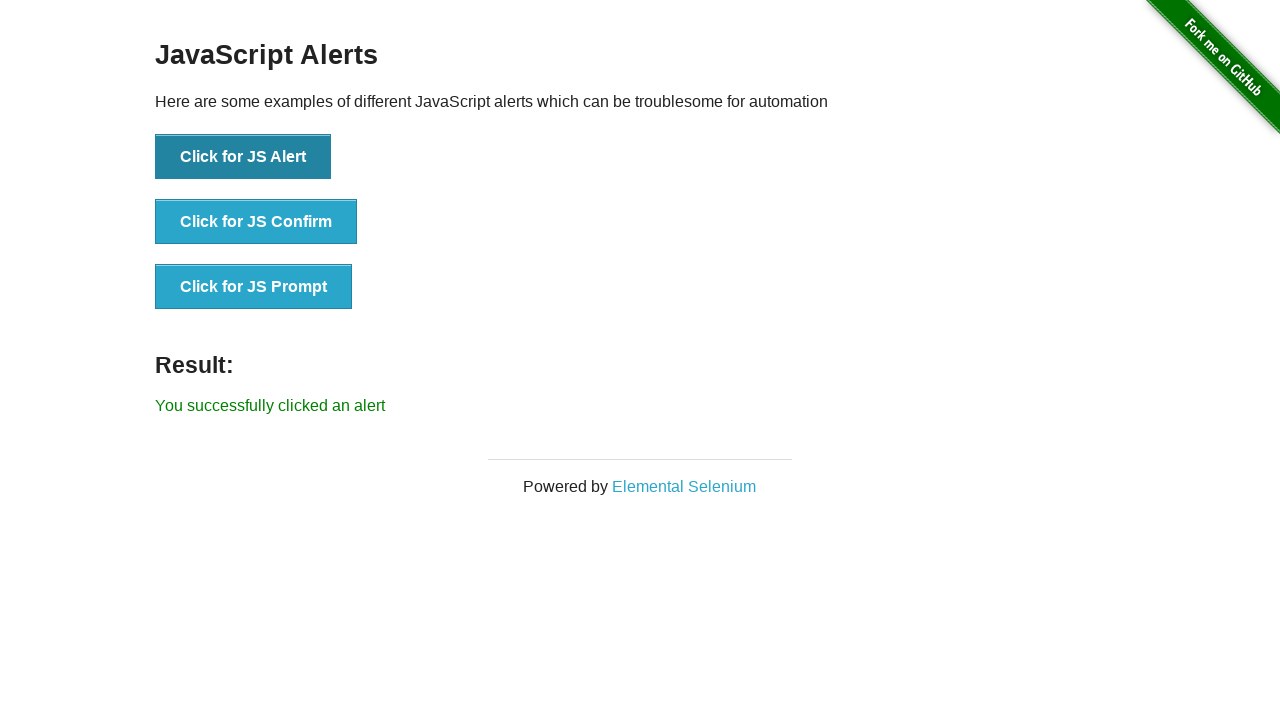

Waited for dialog handling to complete
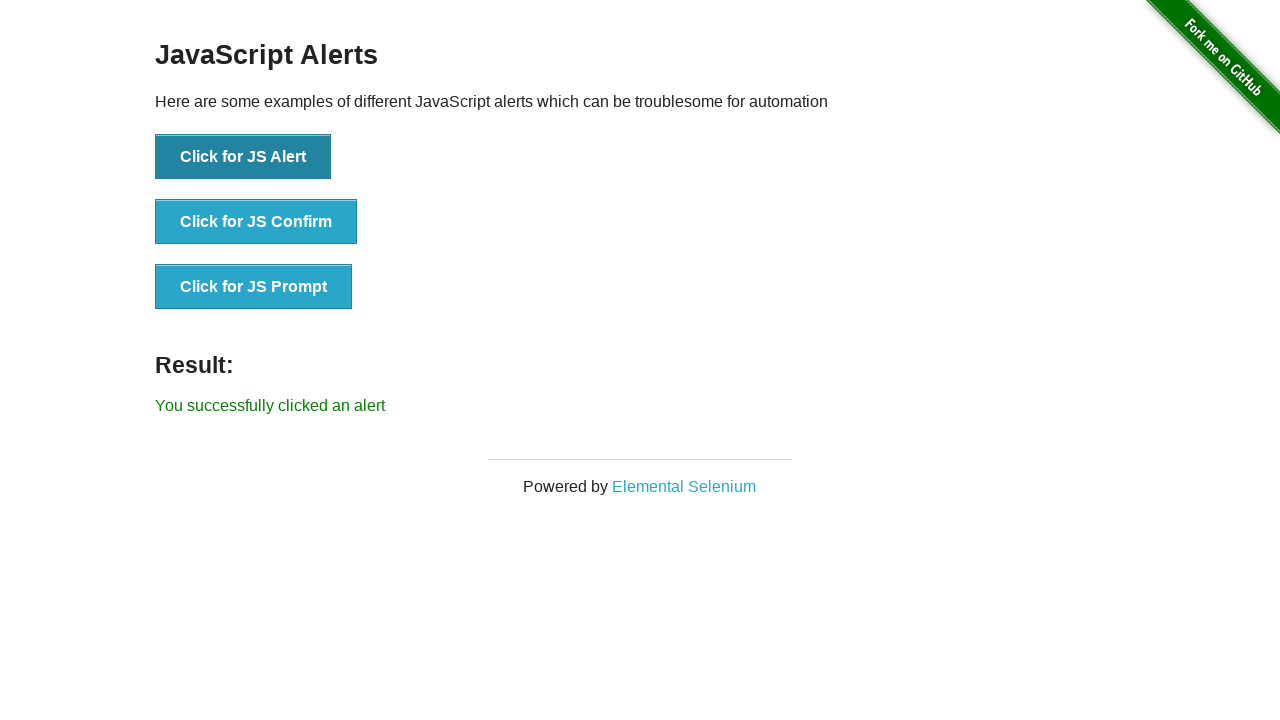

Verified that the alert button is still enabled after dismissing the alert
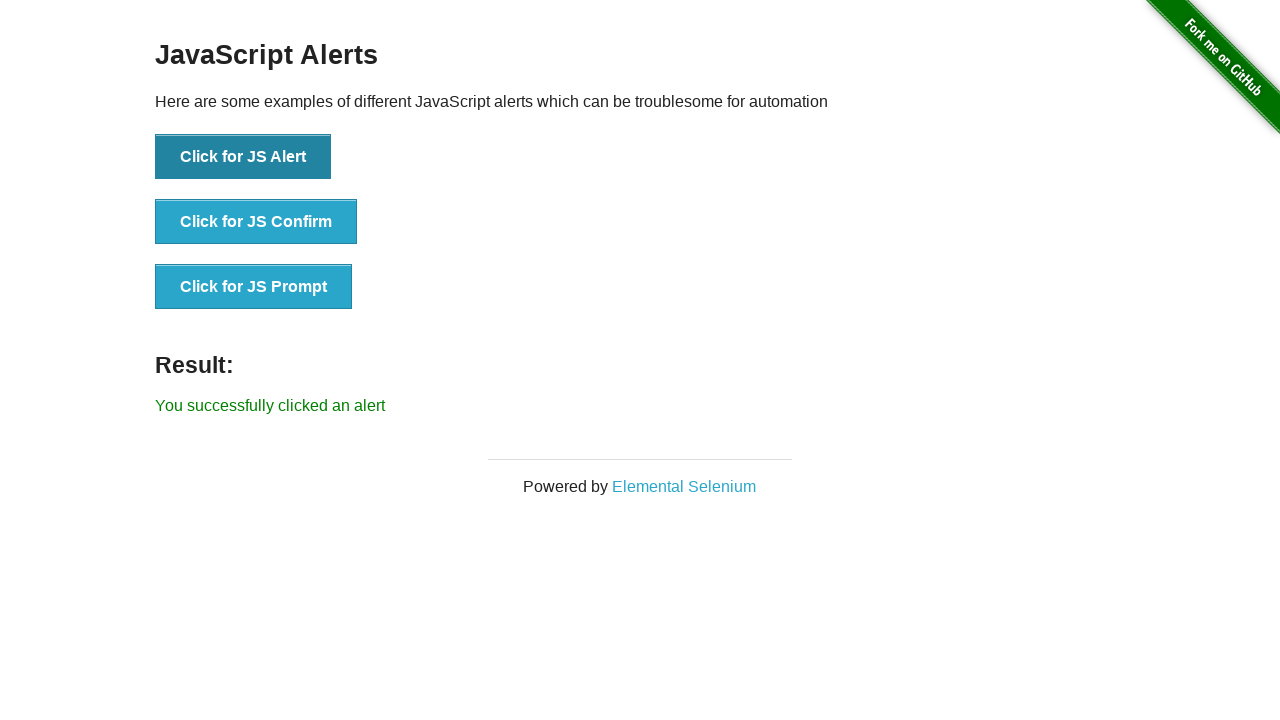

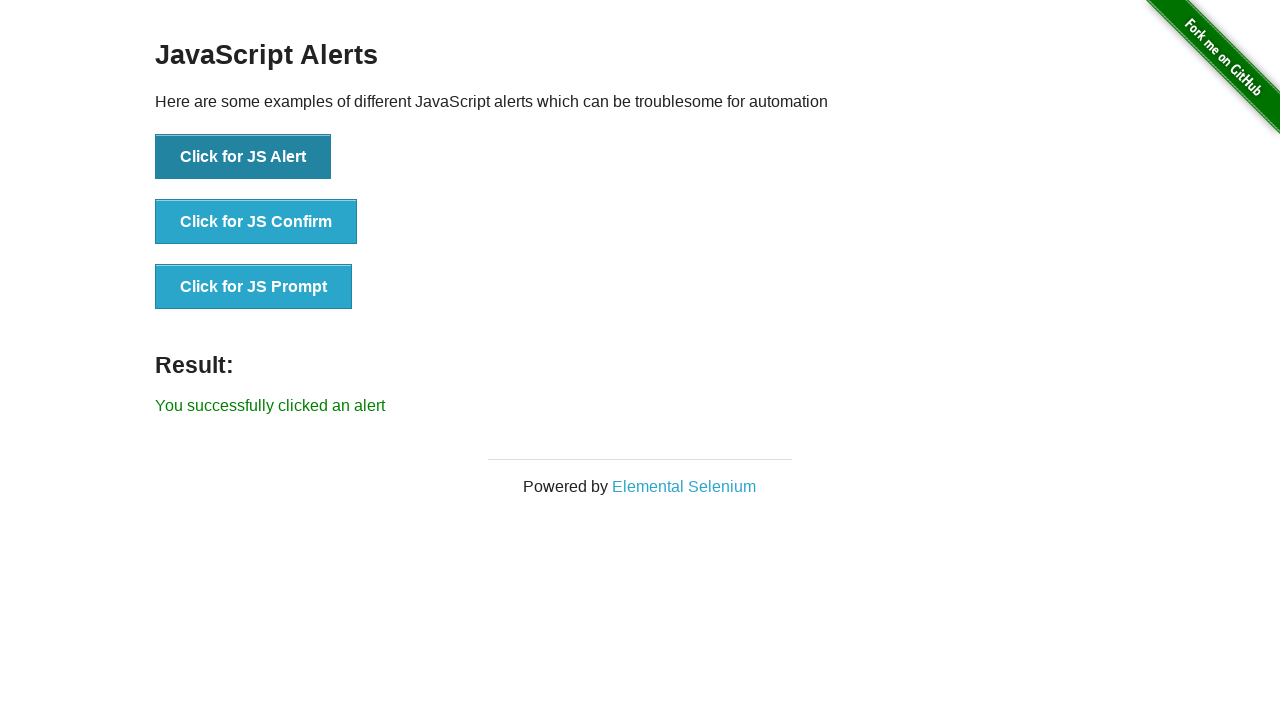